Tests the search functionality on calculator.net by entering "square" in the search box and clicking the search button

Starting URL: https://www.calculator.net/

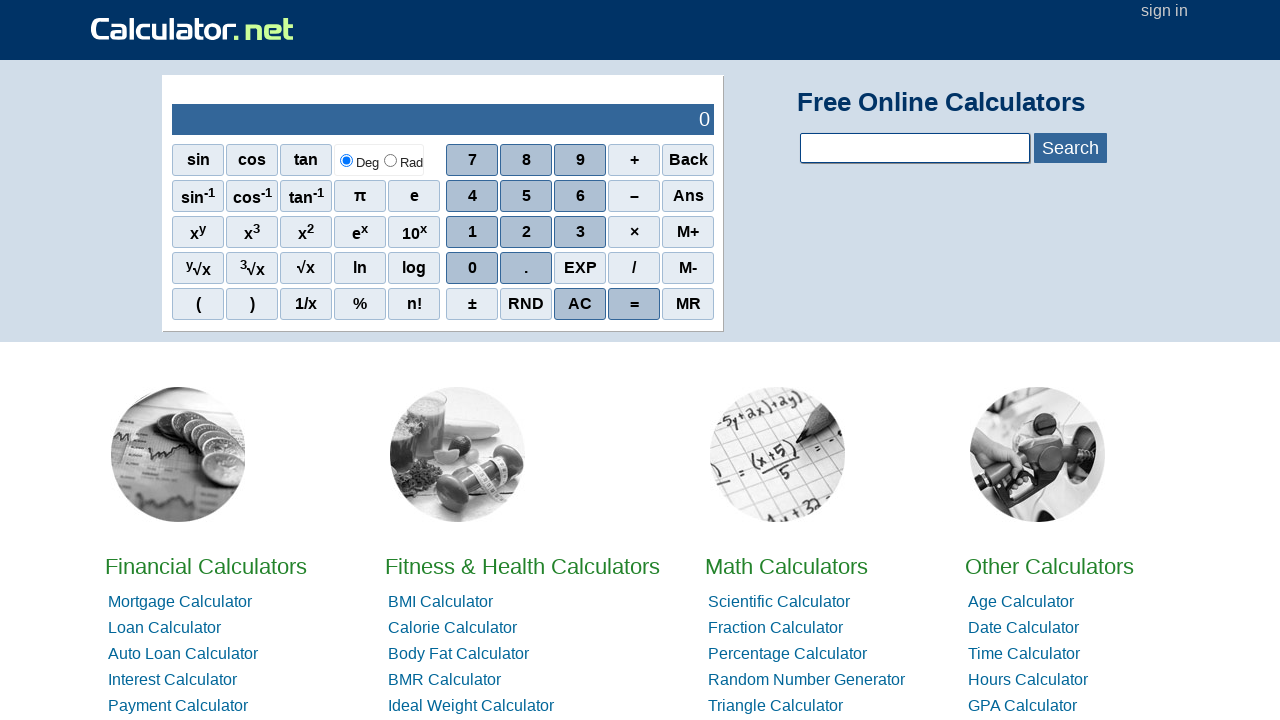

Filled search box with 'square' on input[name='calcSearchTerm']
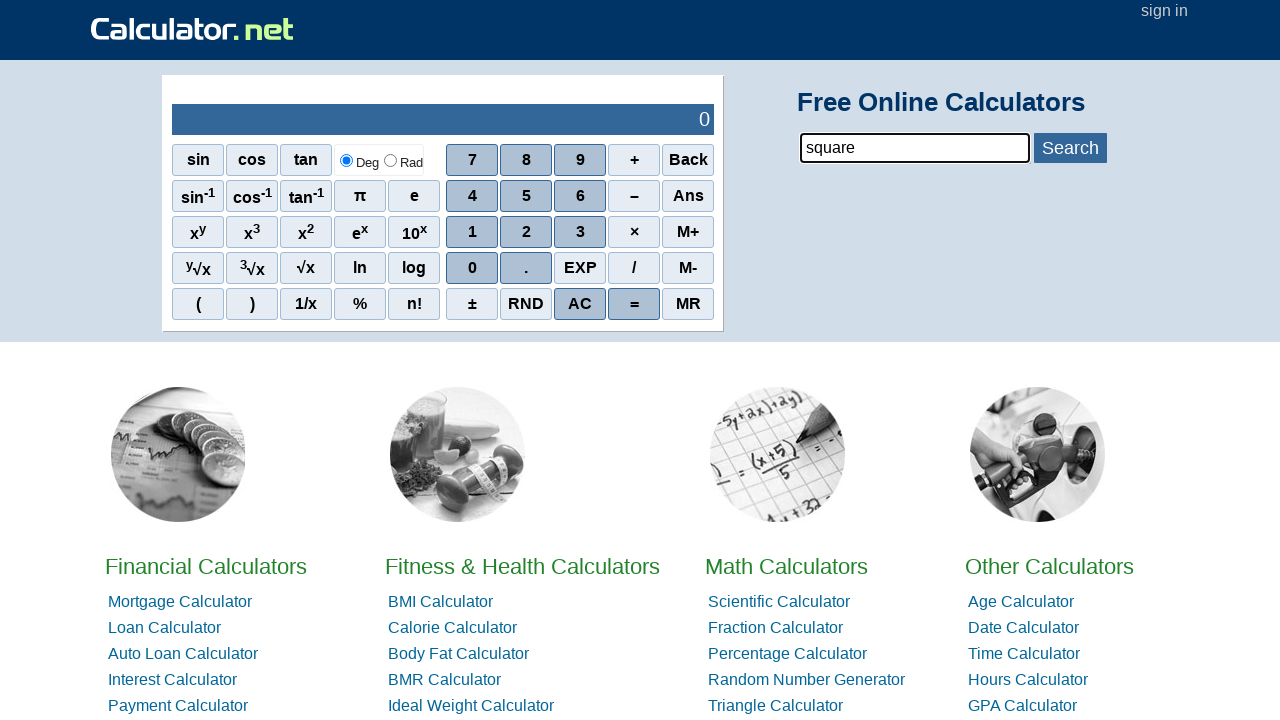

Clicked the search button at (1070, 148) on #bluebtn
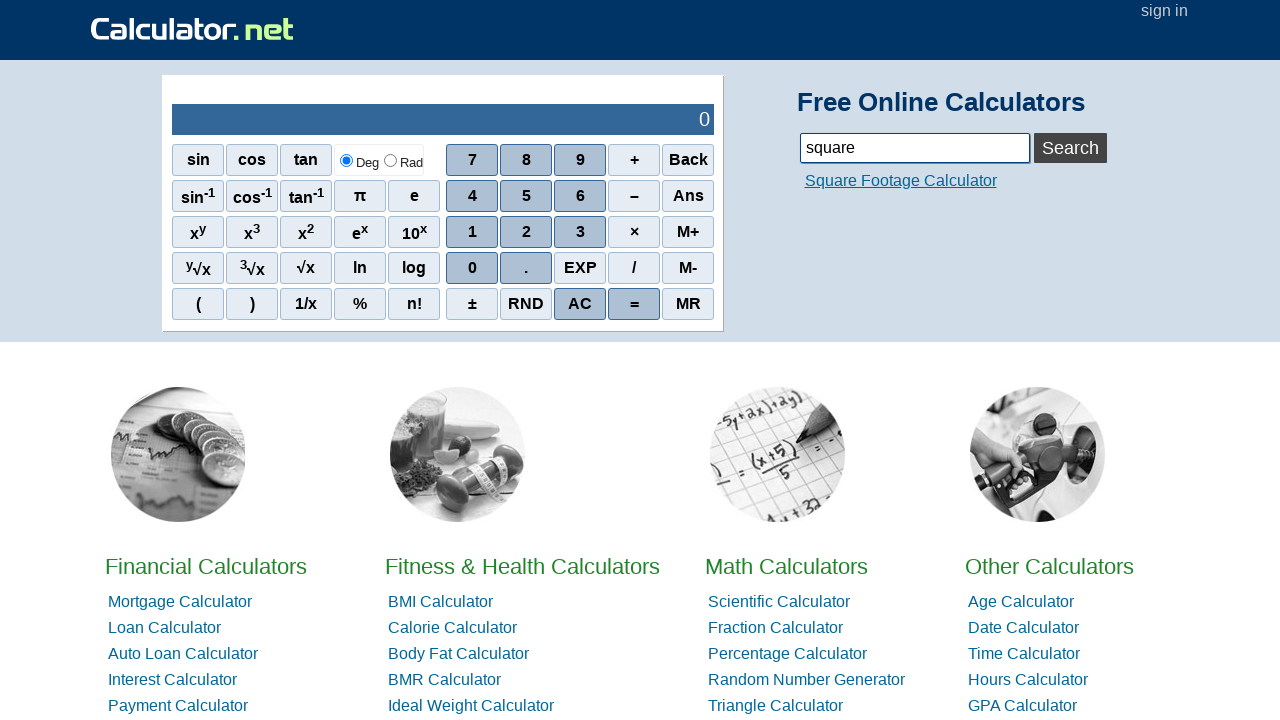

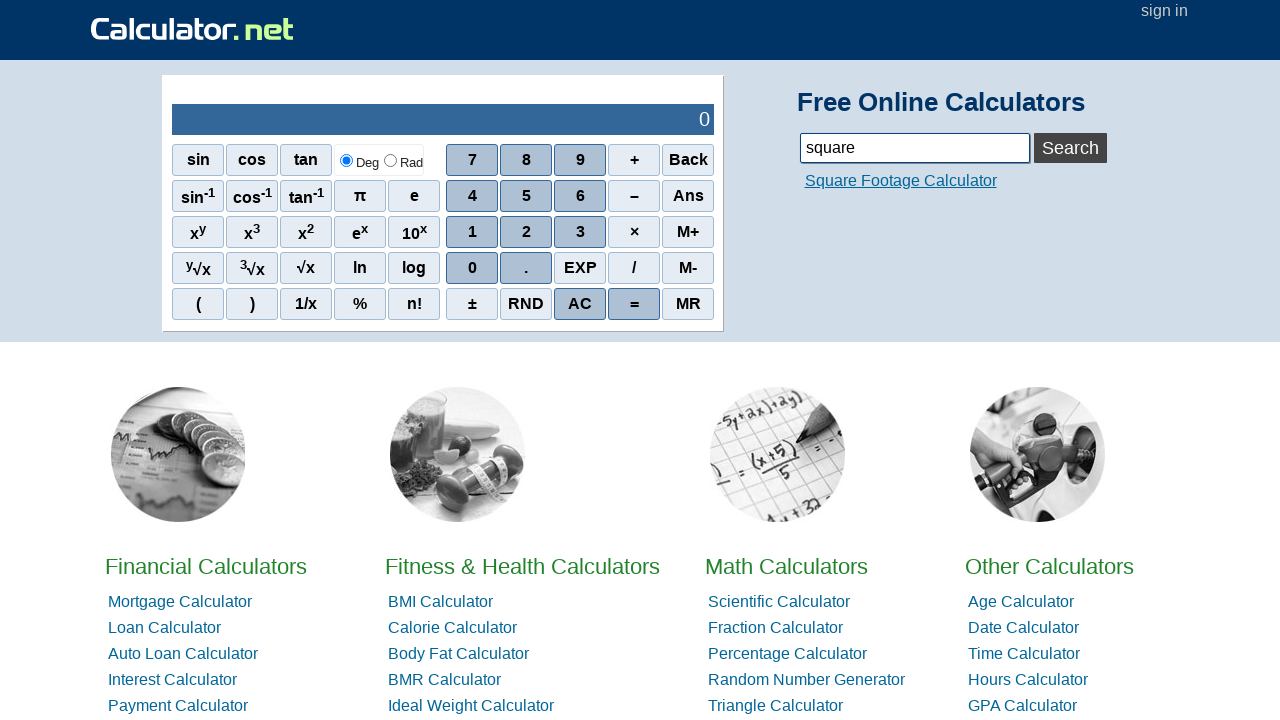